Tests JavaScript alert/prompt functionality by clicking a demo link, entering text into a prompt dialog, dismissing it, and then accepting another alert.

Starting URL: https://javascript.info/alert-prompt-confirm

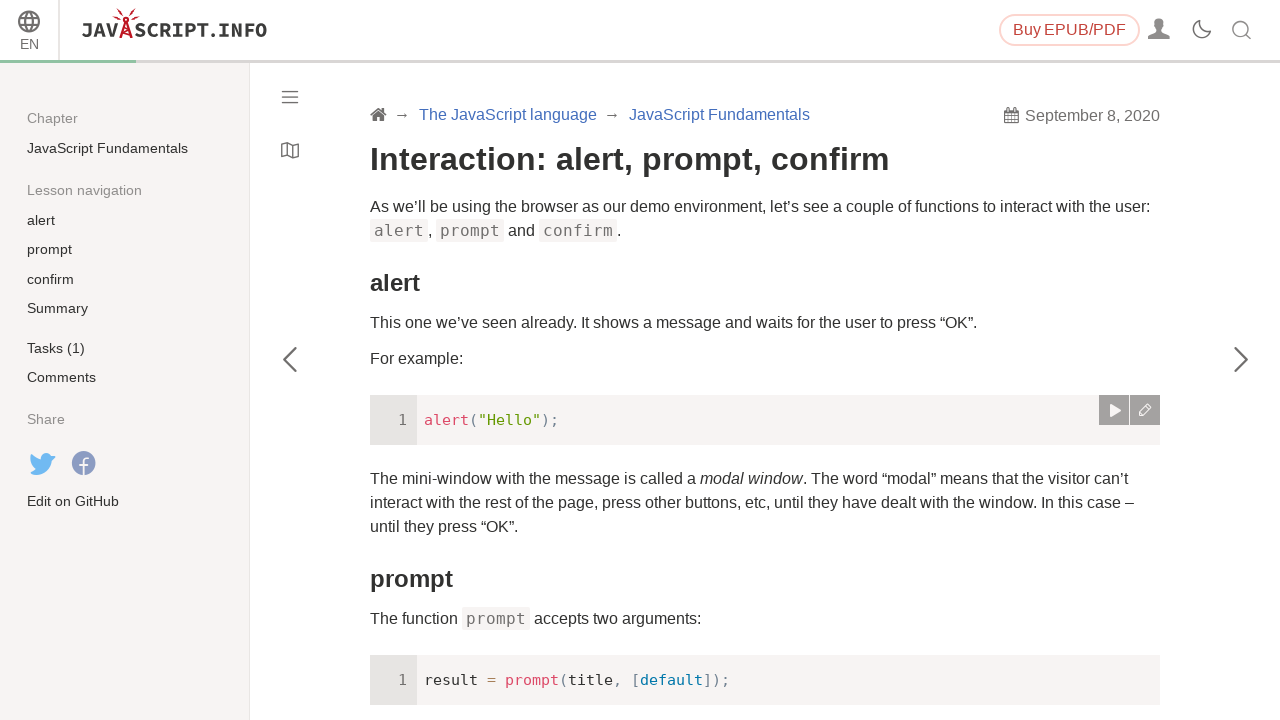

Clicked 'Run the demo' link at (420, 361) on text=Run the demo
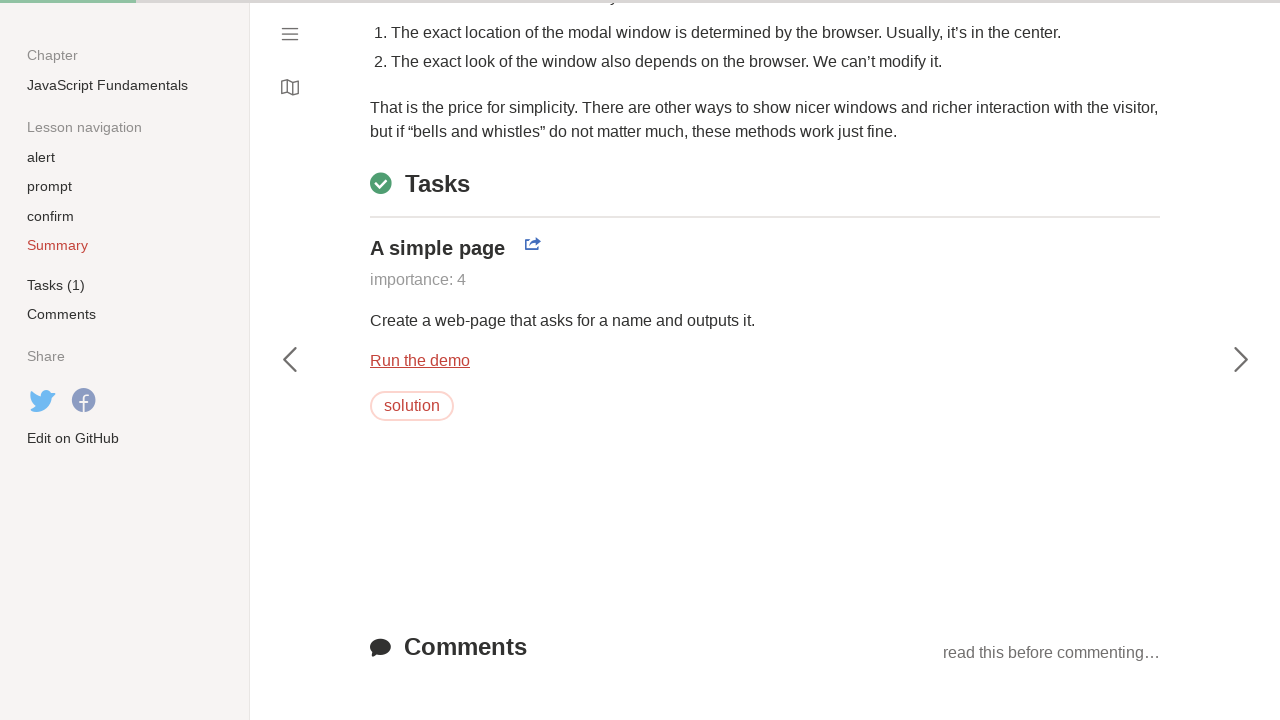

Set up dialog handler to accept with 'Sudhakar'
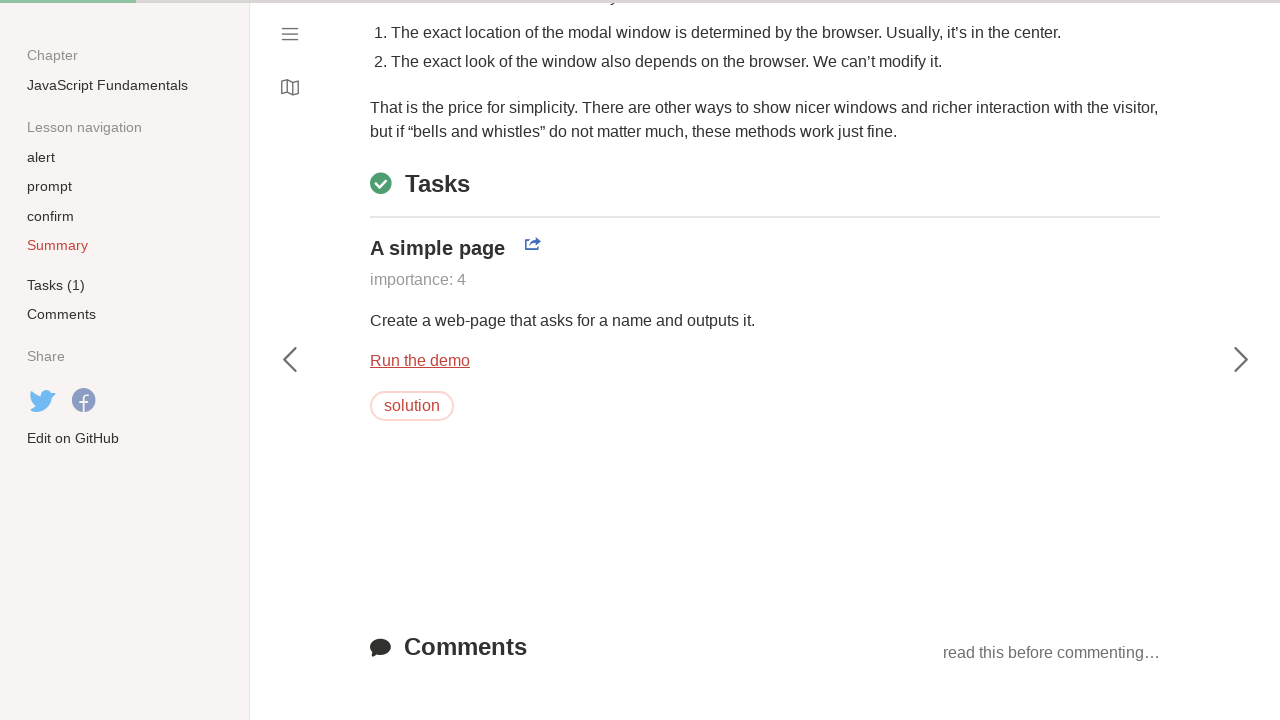

Removed previous dialog handler
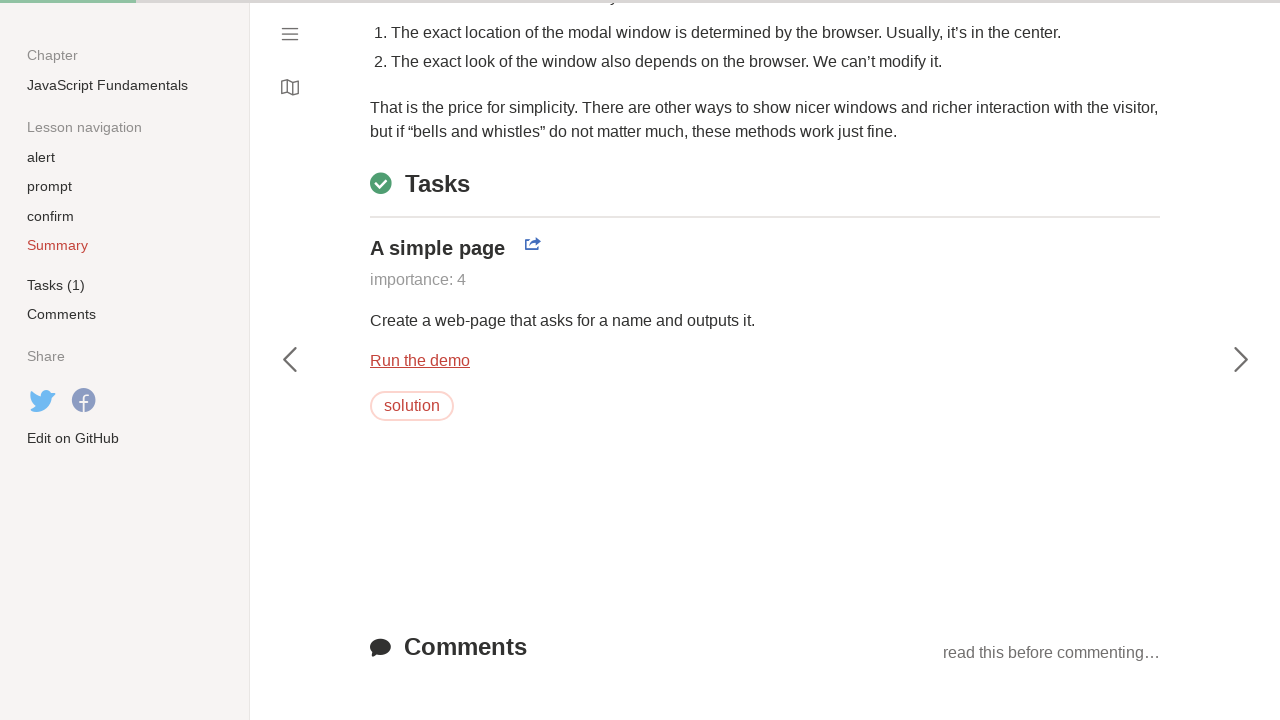

Set up dialog handler to dismiss
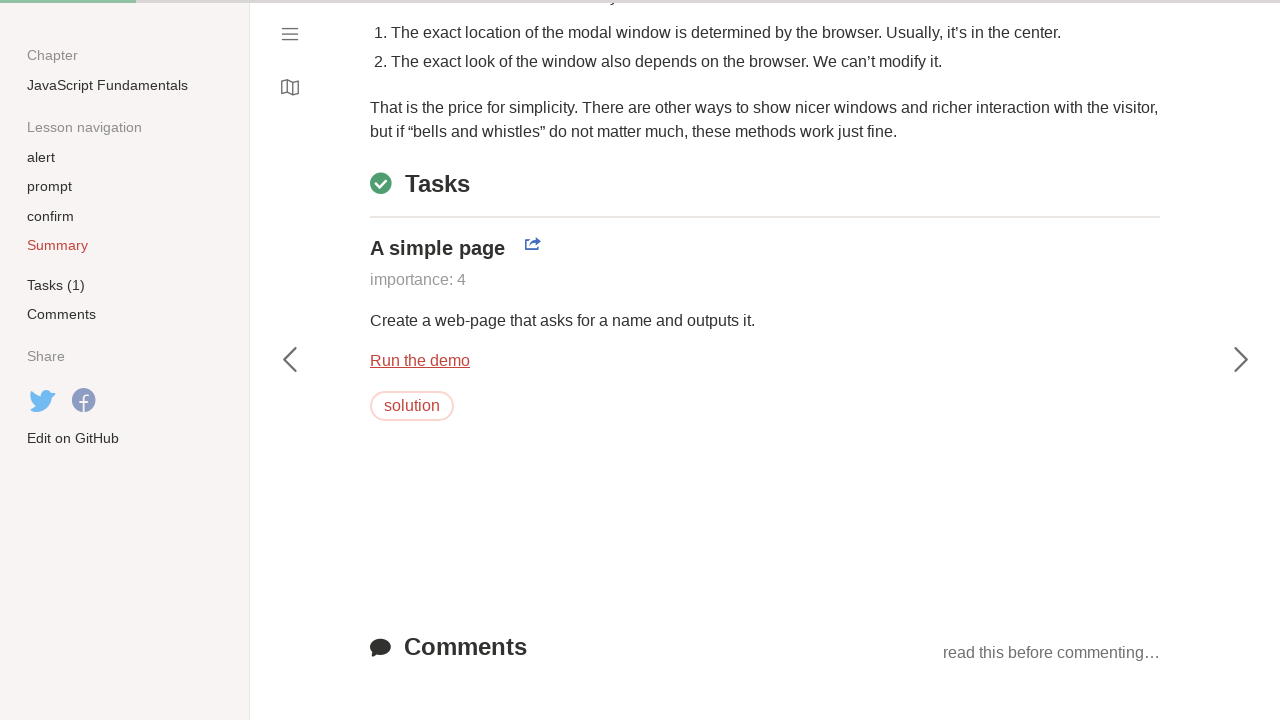

Clicked 'Run the demo' link again at (420, 361) on text=Run the demo
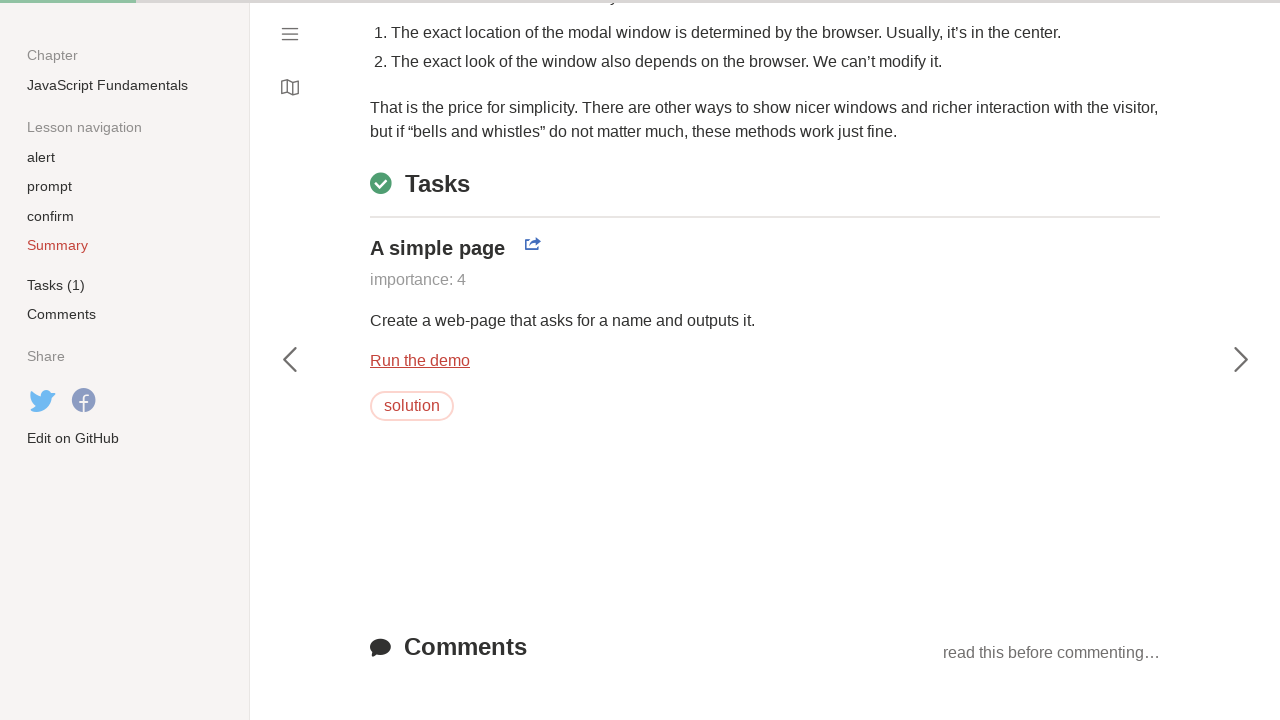

Waited 2 seconds for dialog interaction to complete
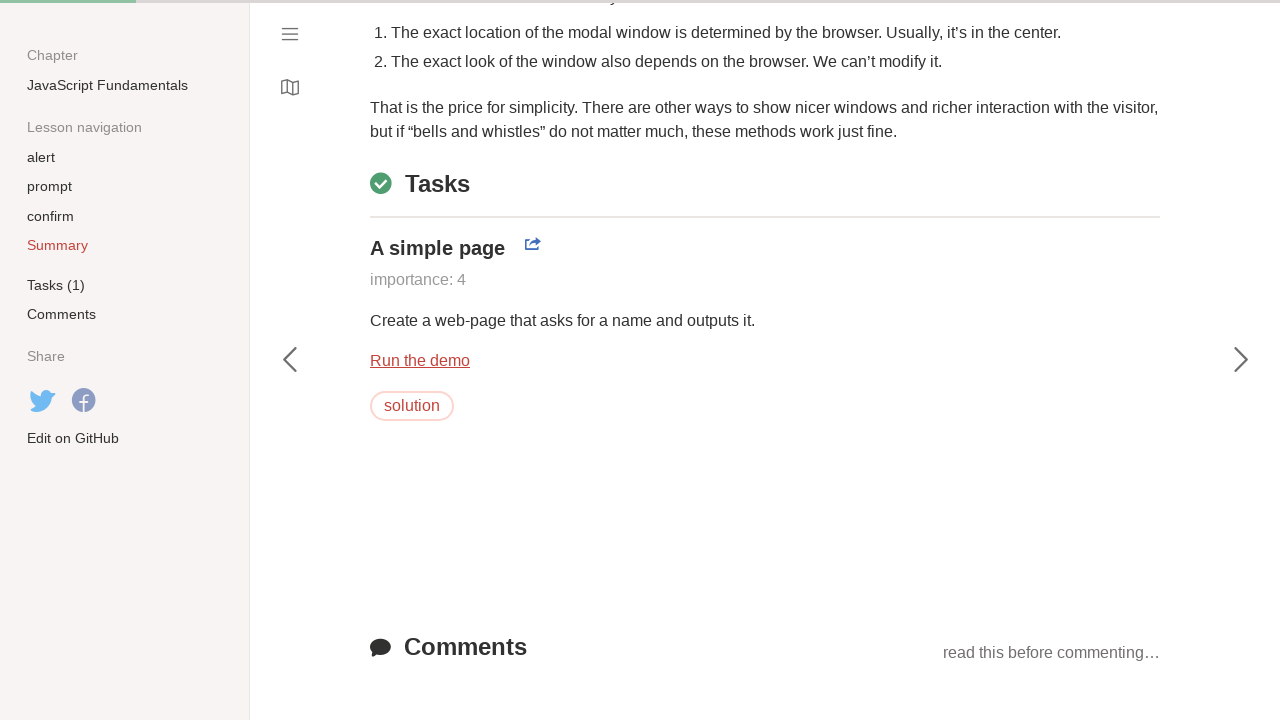

Removed dismiss dialog handler
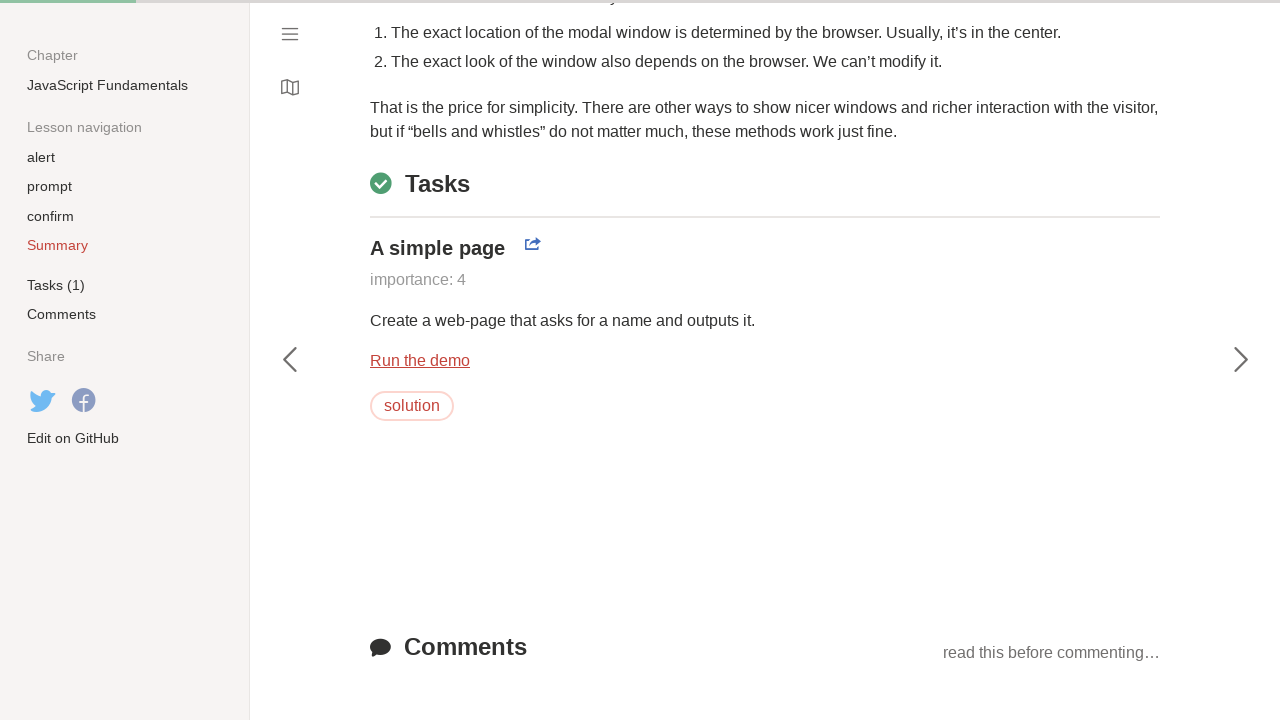

Set up dialog handler to accept
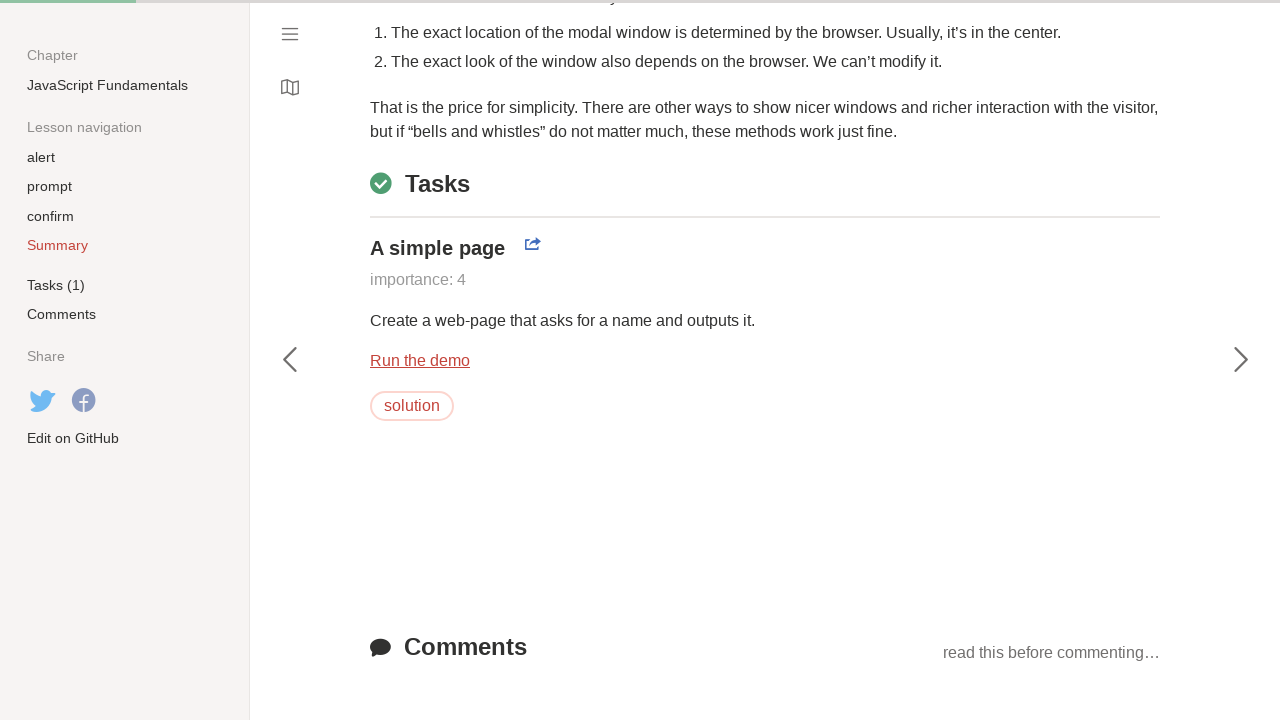

Waited 1 second for page to stabilize
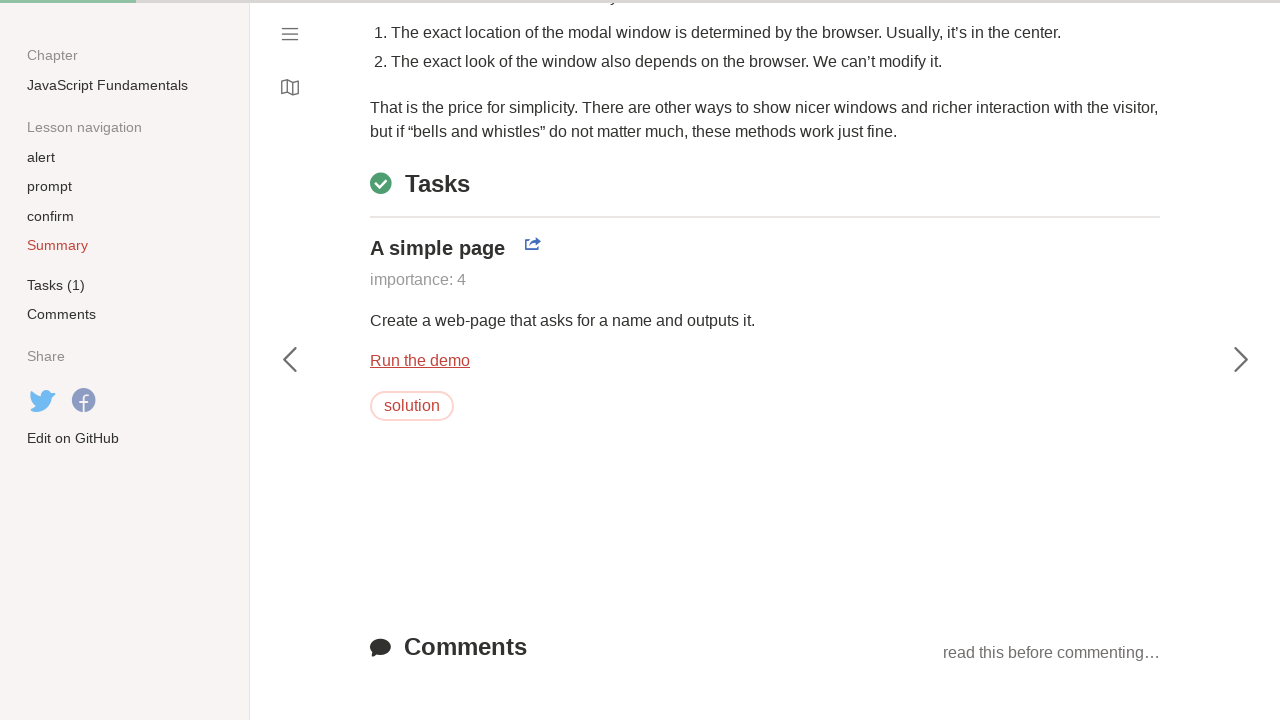

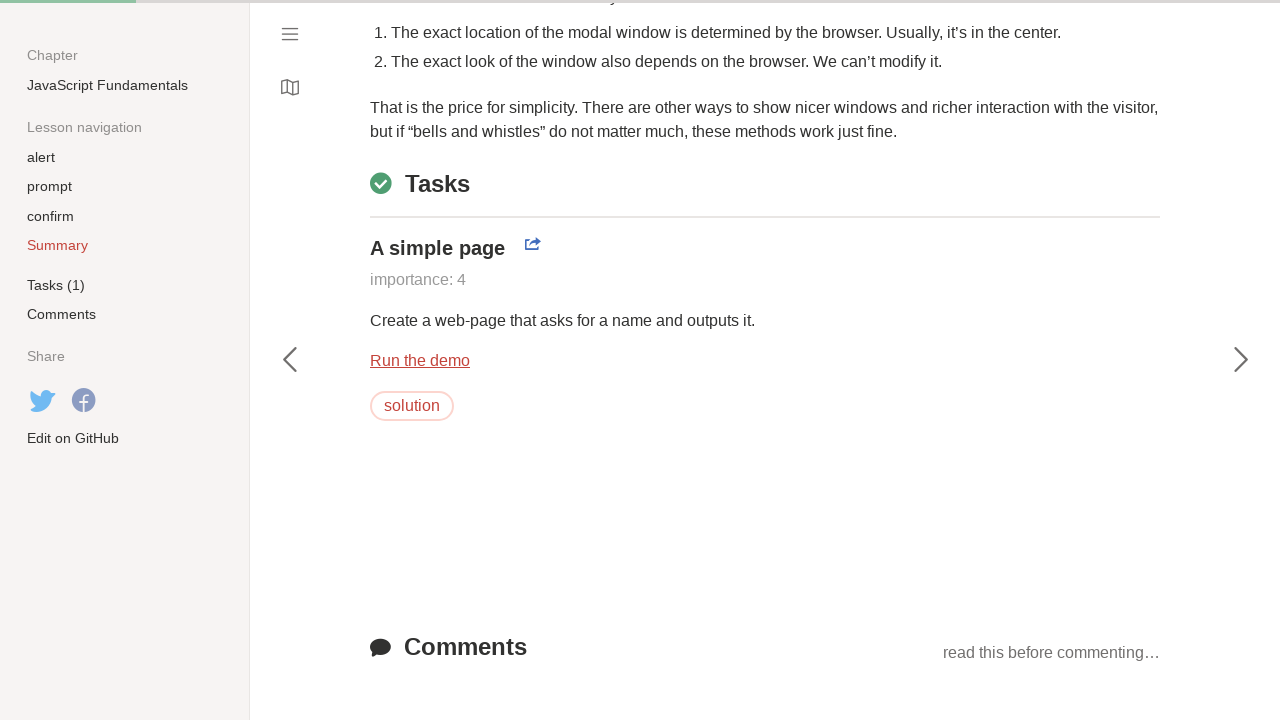